Verifies that the favorites button is displayed on the American Eagle homepage

Starting URL: https://www.ae.com/us/en

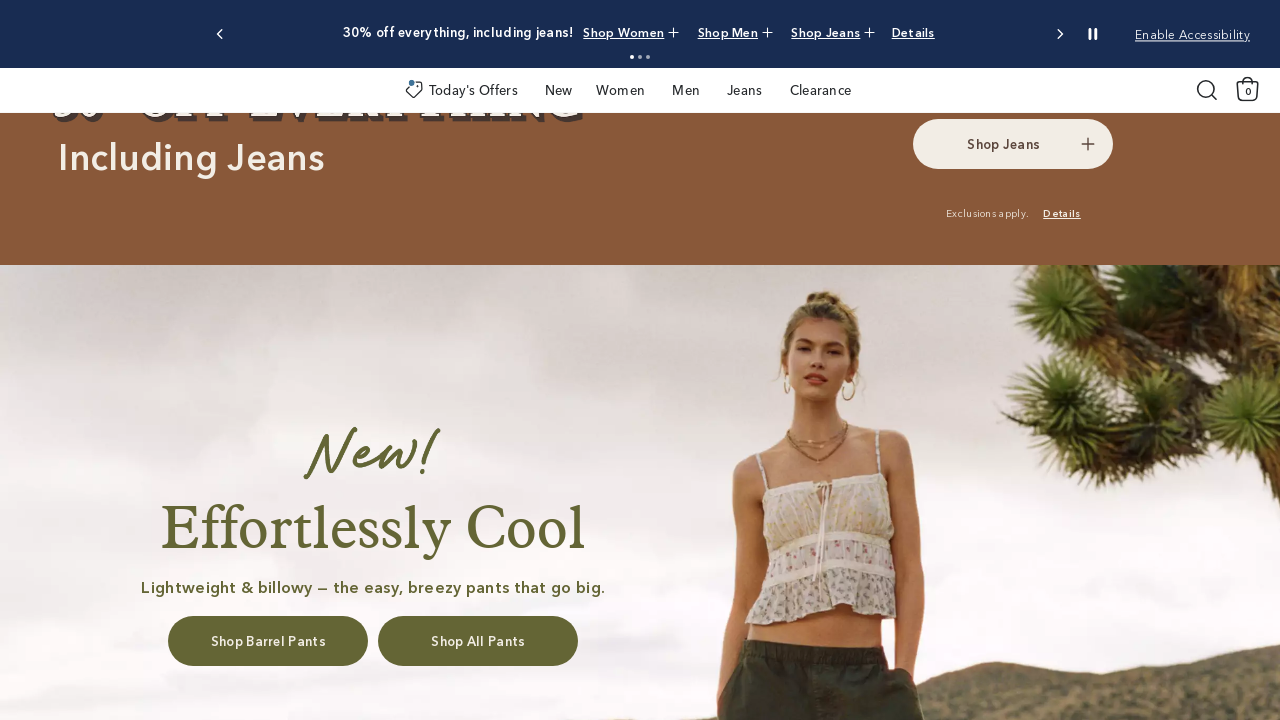

Waited for favorites button to be displayed on American Eagle homepage
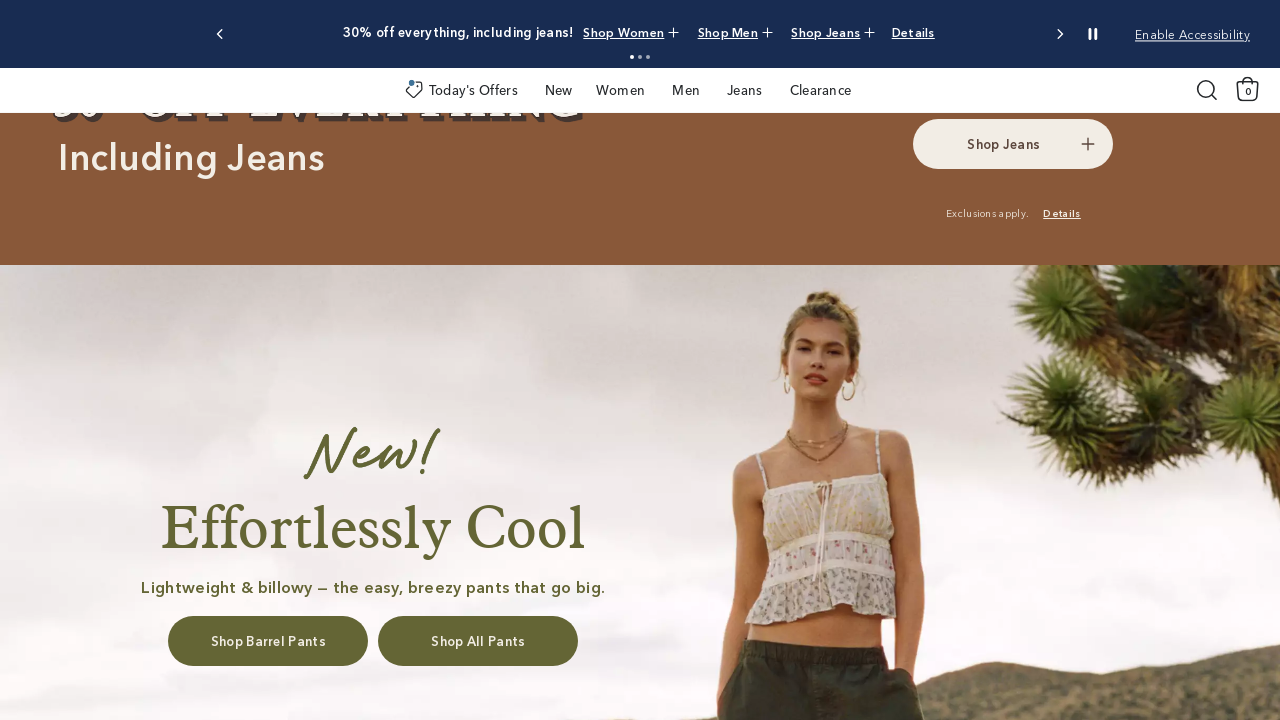

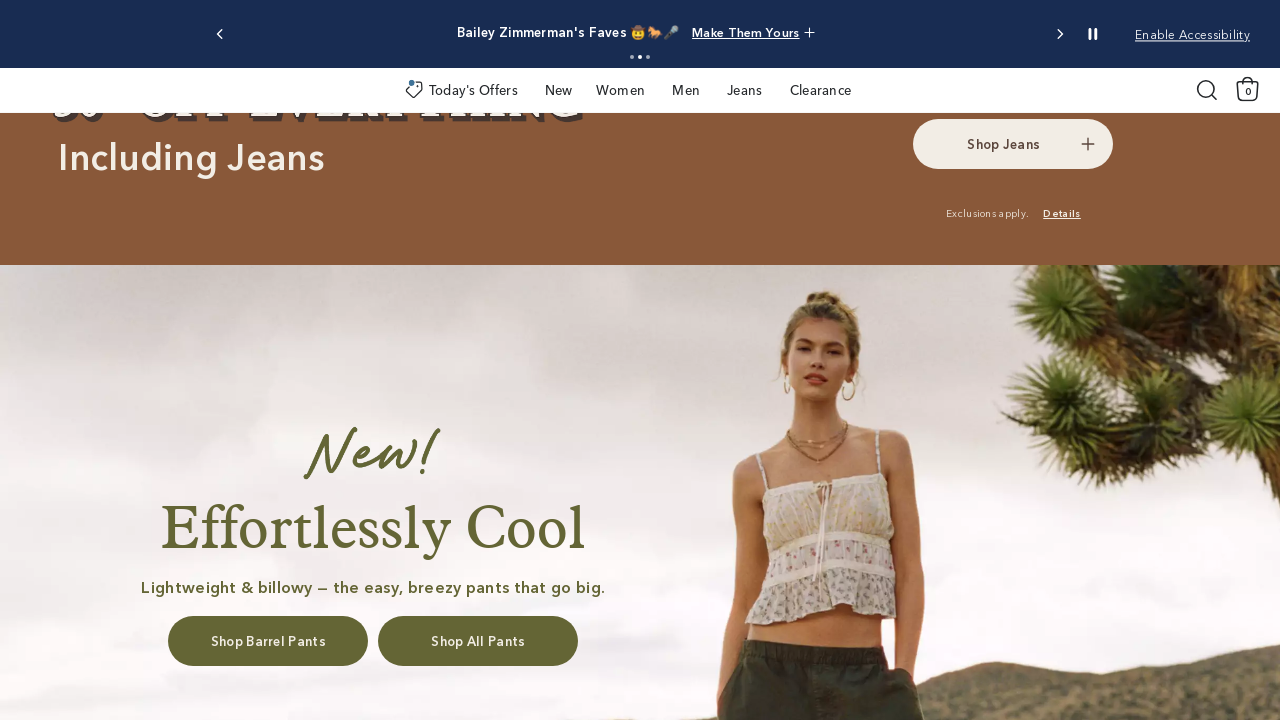